Tests drag and drop functionality using click and hold approach, clicking source element and releasing on target

Starting URL: https://jqueryui.com/droppable/

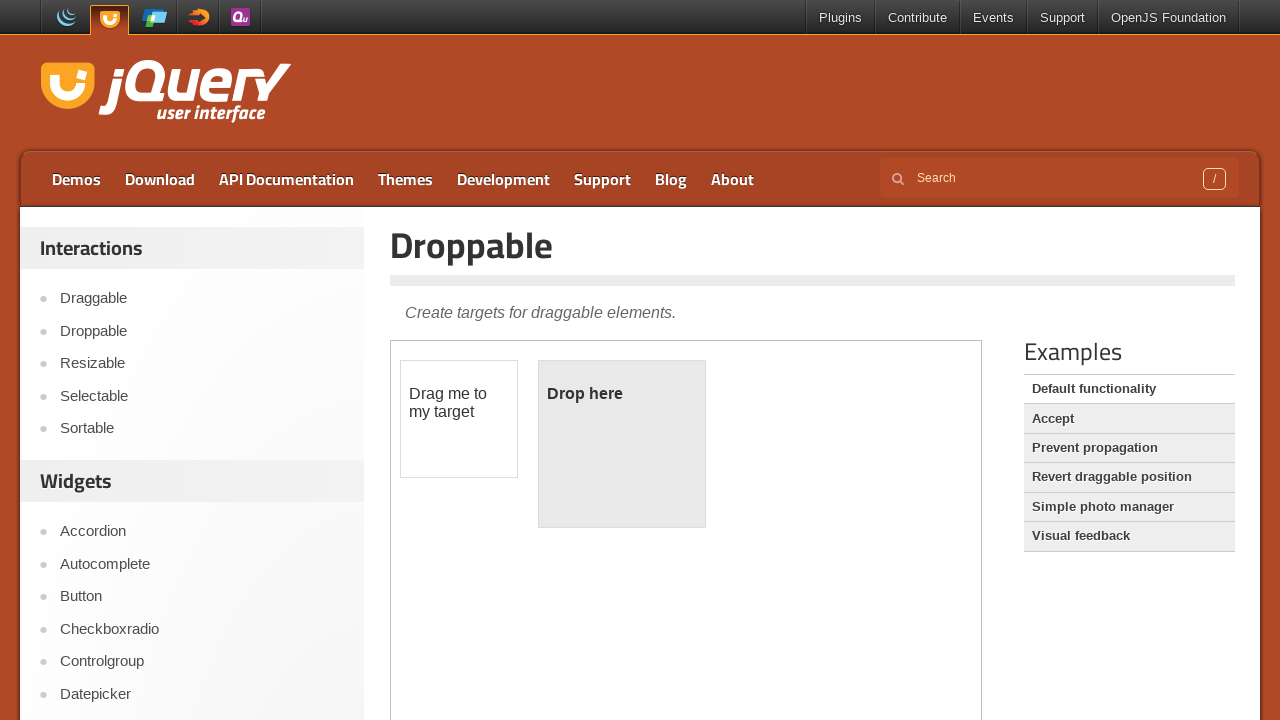

Located iframe element
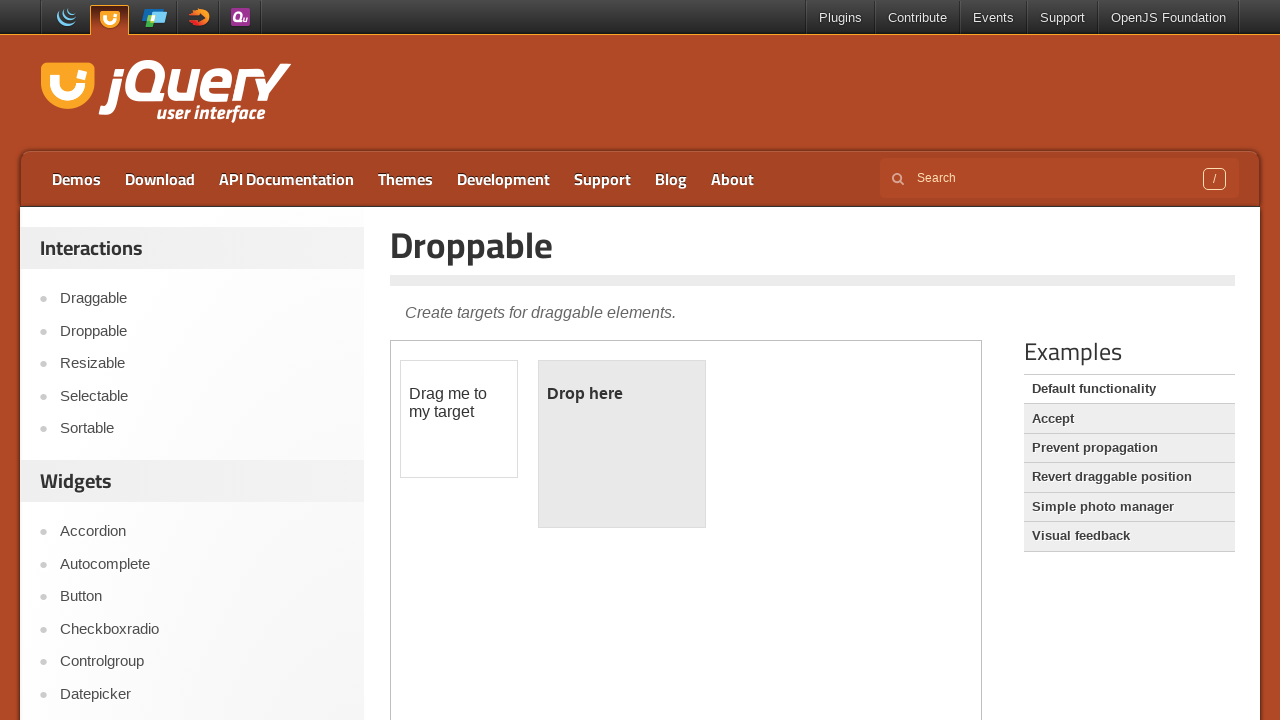

Located draggable source element
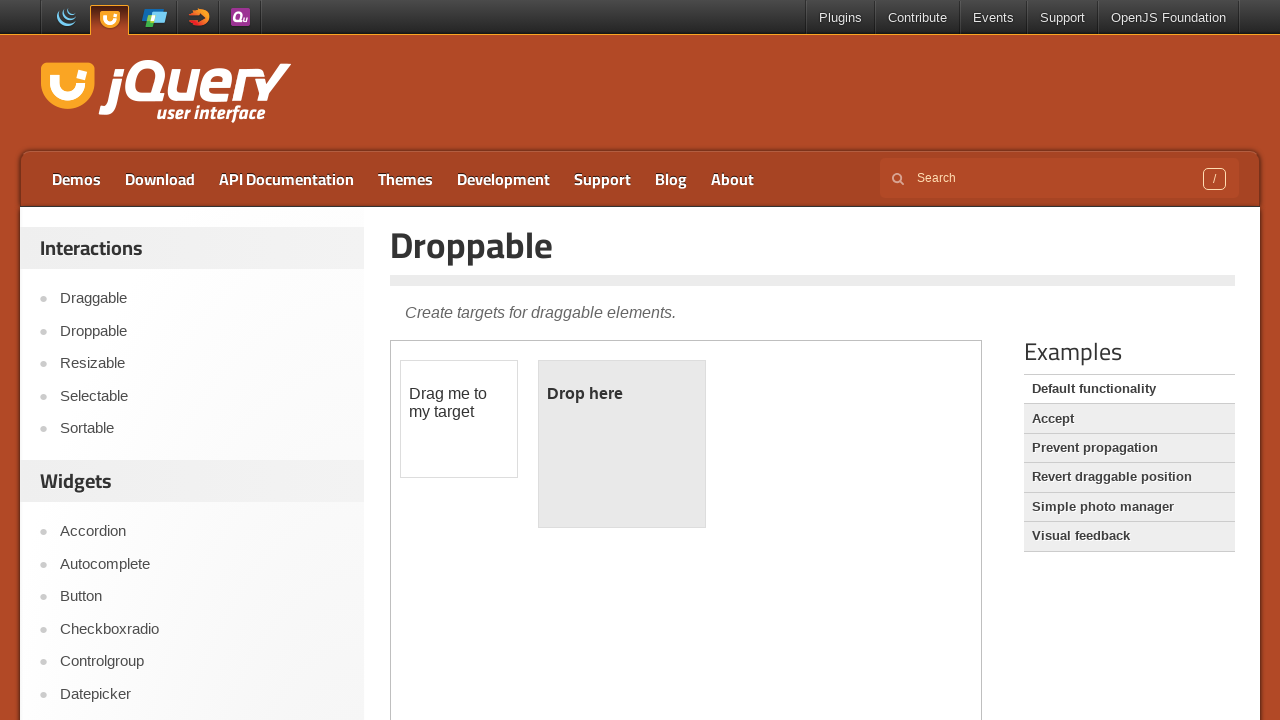

Located droppable target element
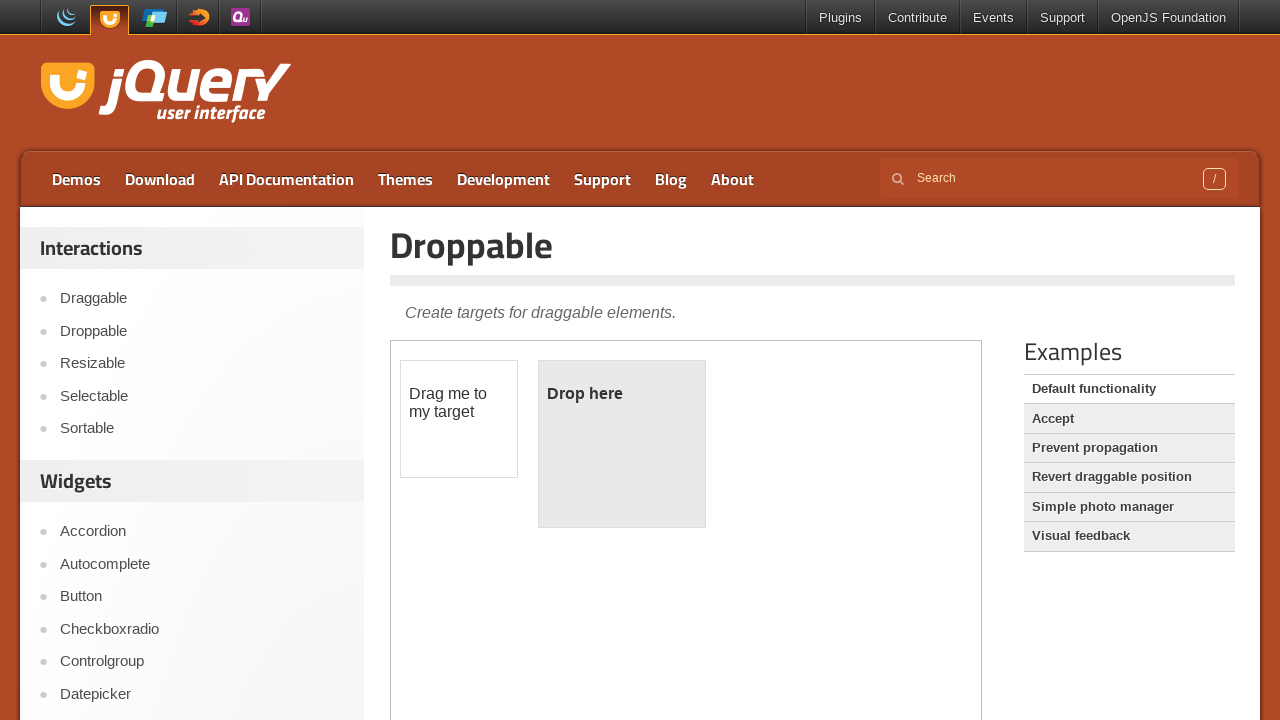

Retrieved bounding box for source element
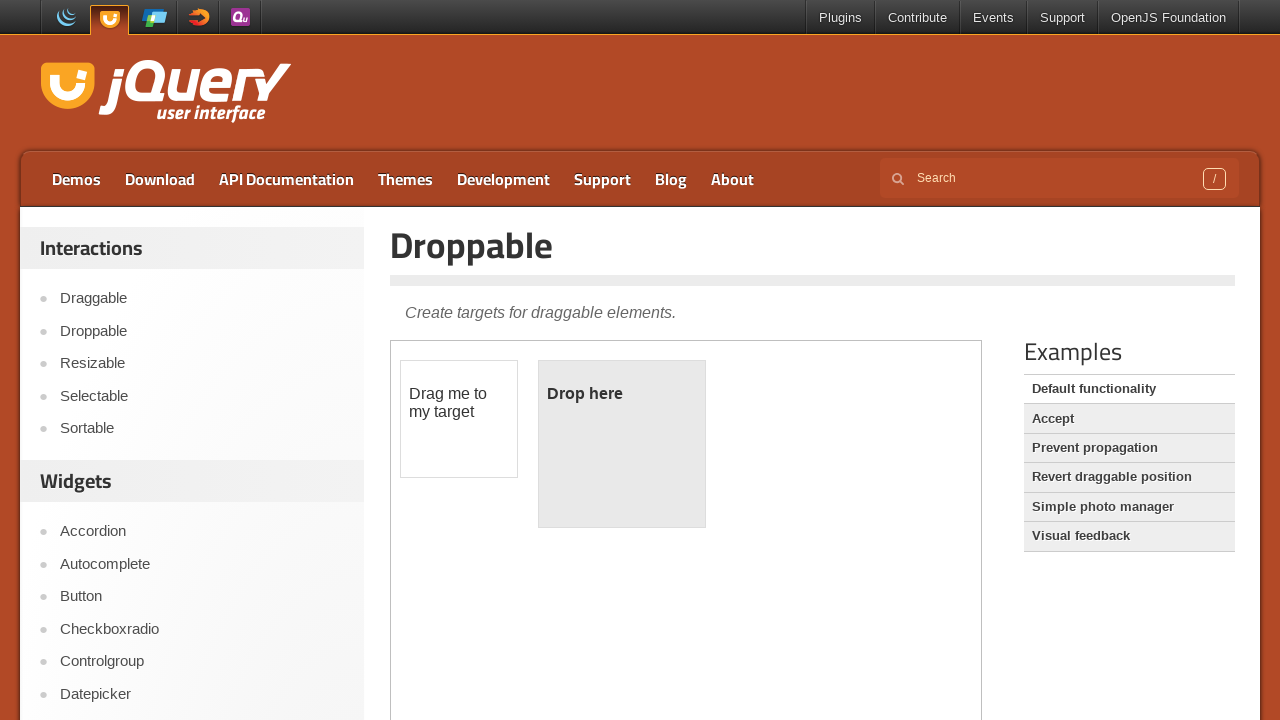

Retrieved bounding box for target element
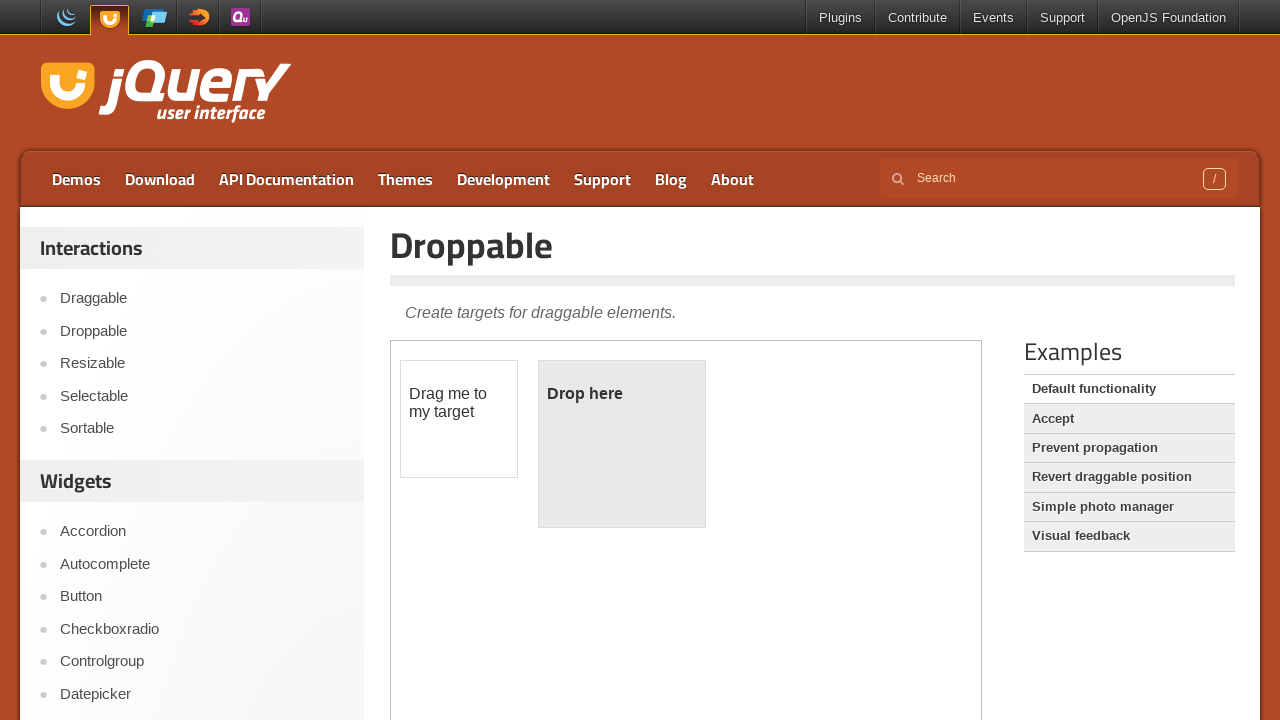

Moved mouse to center of source element at (459, 419)
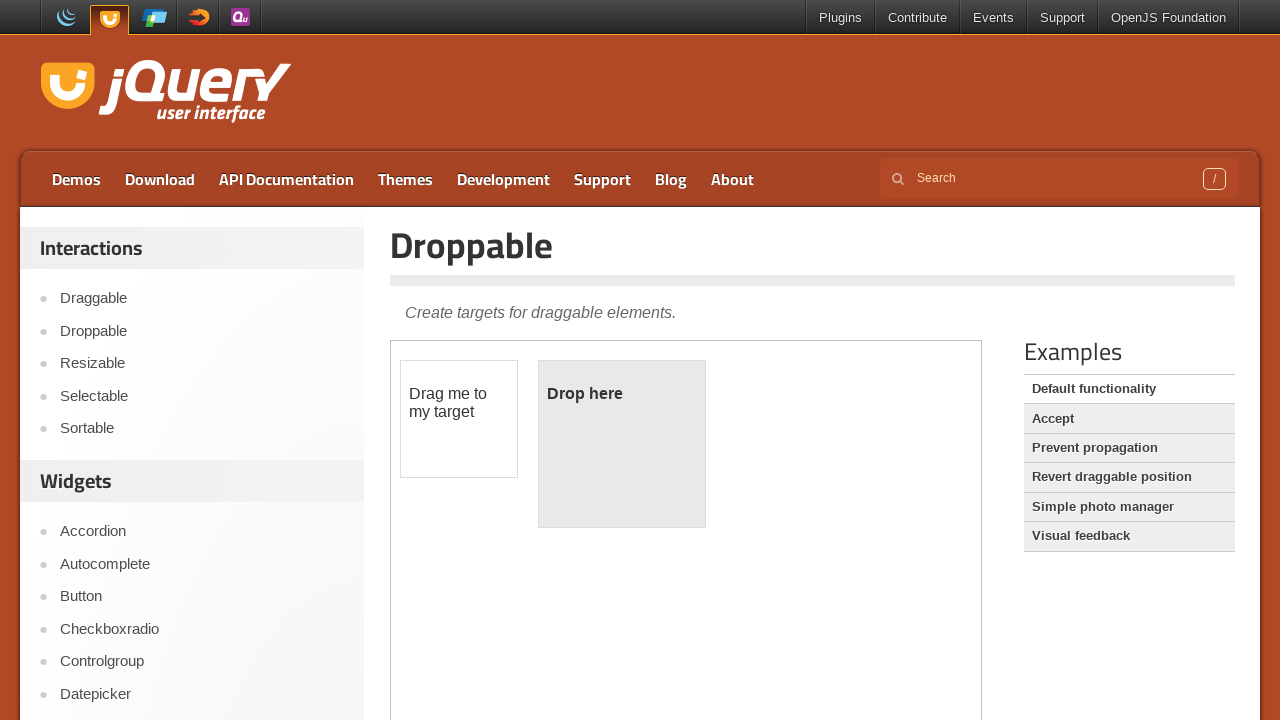

Pressed mouse button down on source element at (459, 419)
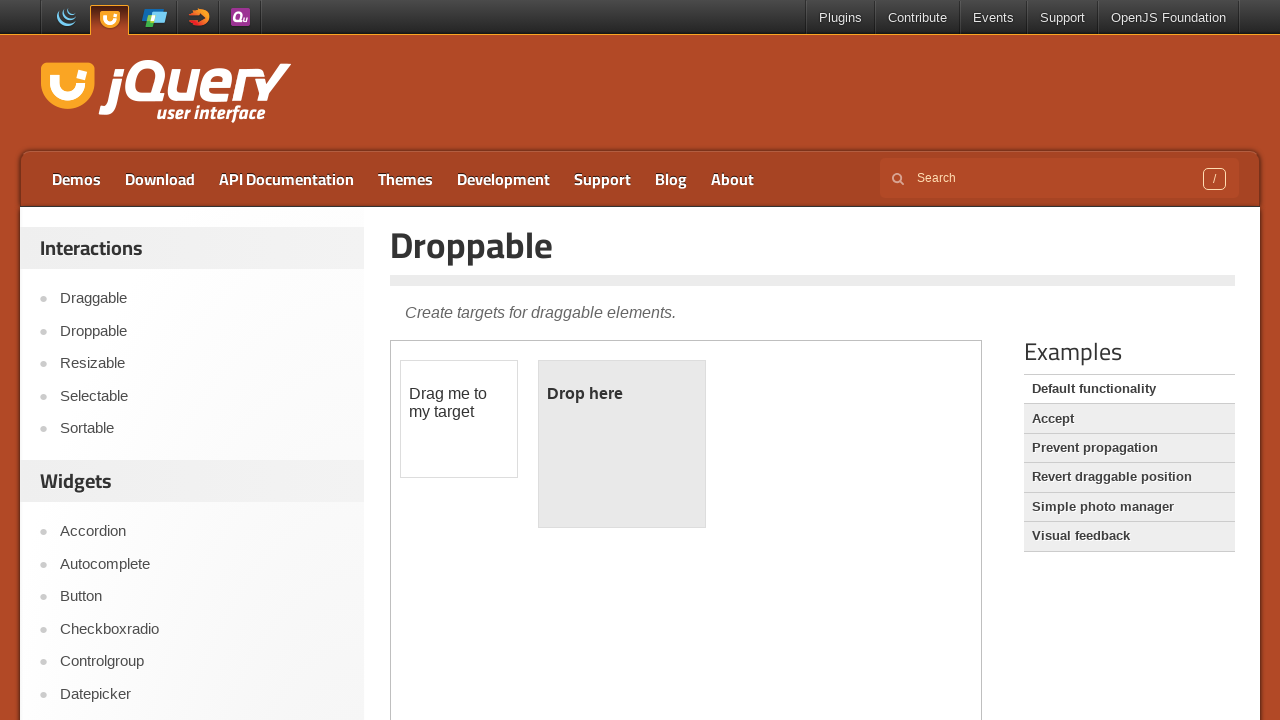

Dragged mouse to center of target element at (622, 444)
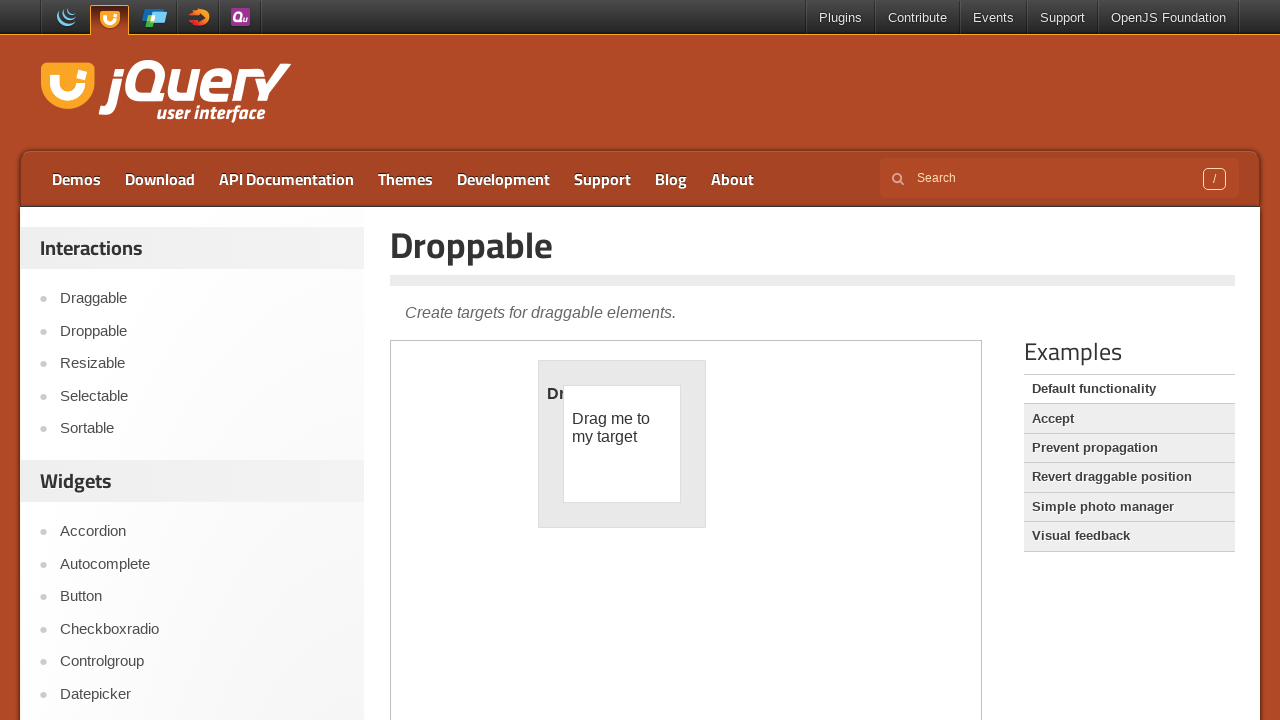

Released mouse button on target element to complete drag and drop at (622, 444)
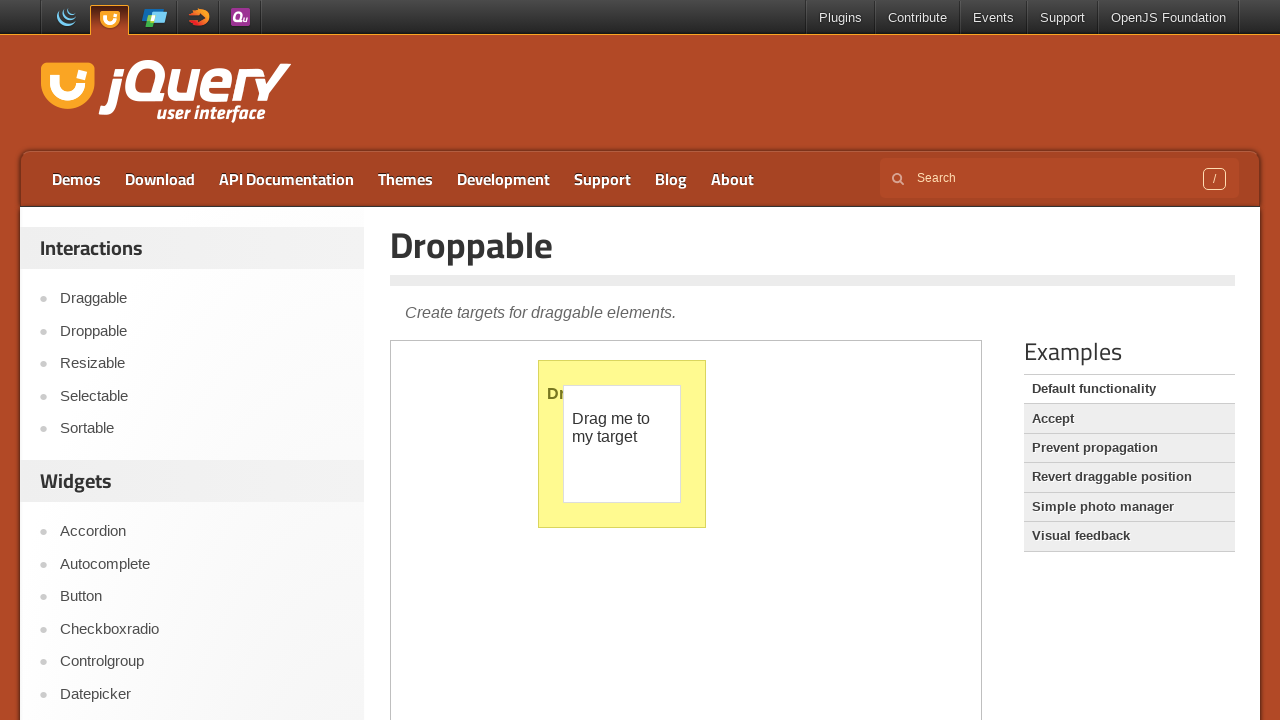

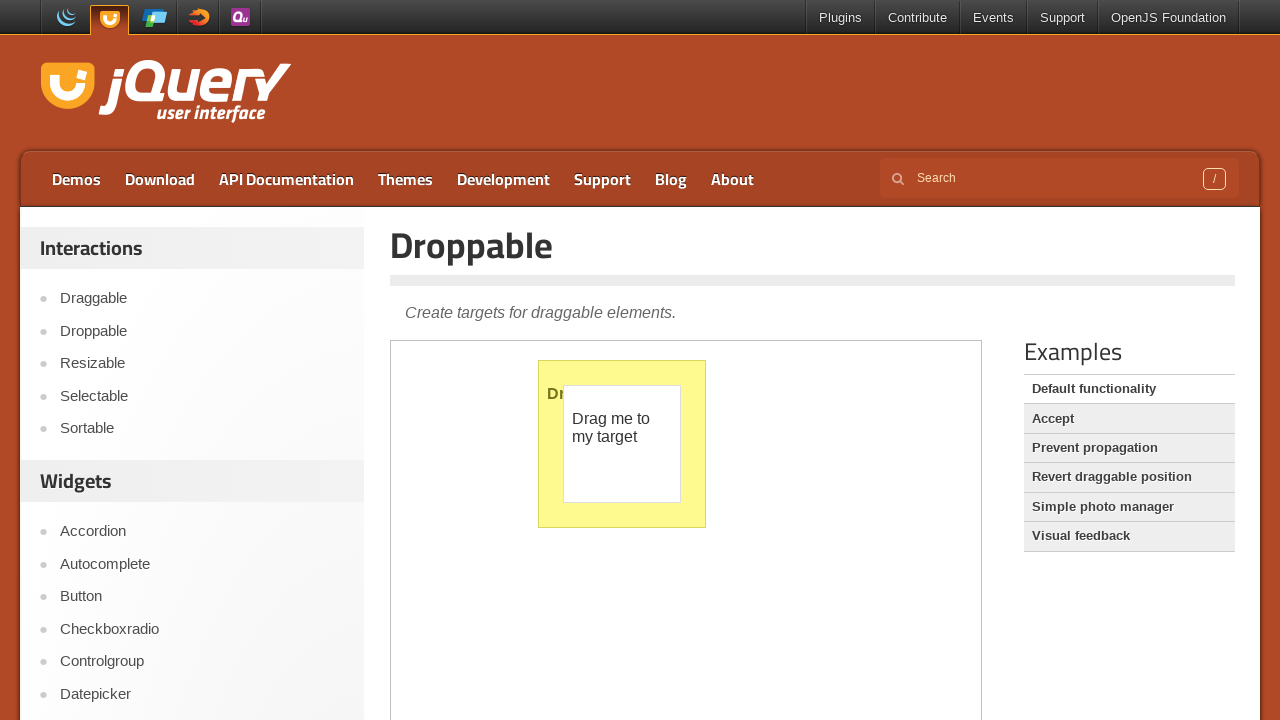